Tests multi-select language dropdown functionality by clicking on the dropdown and selecting English from the available language options

Starting URL: https://demo.automationtesting.in/Register.html

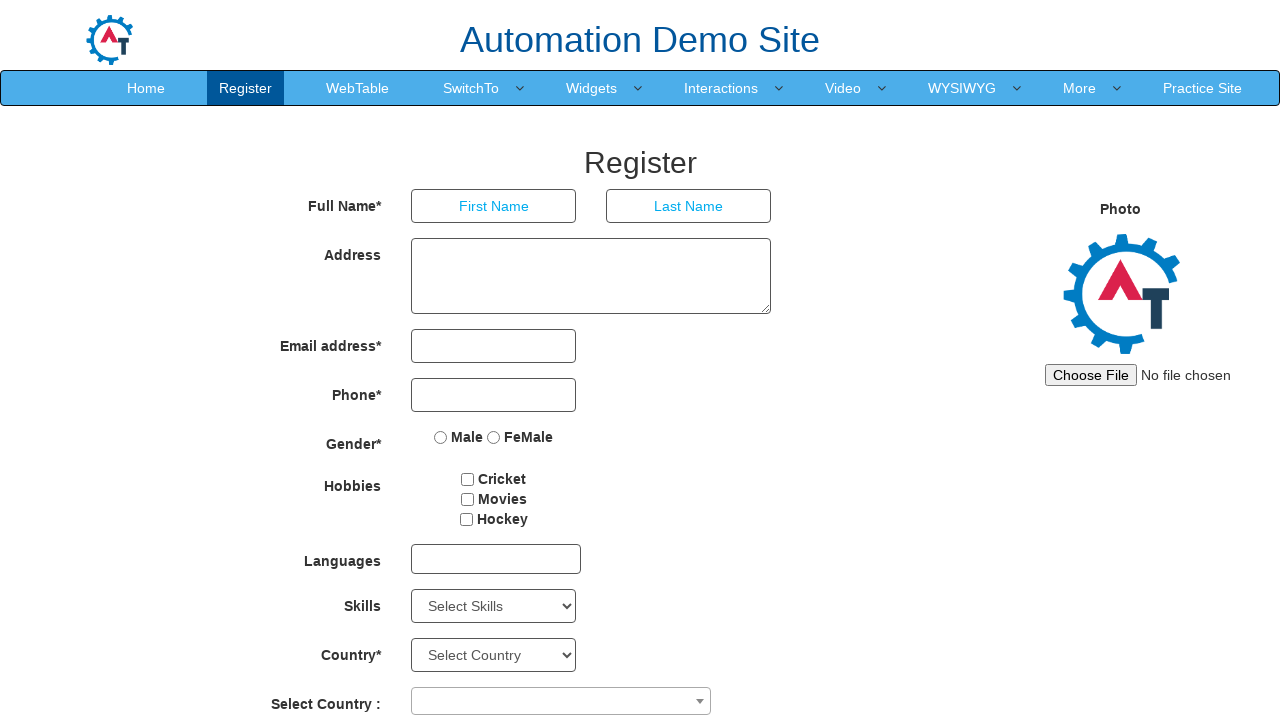

Clicked on language dropdown to open it at (496, 559) on #msdd
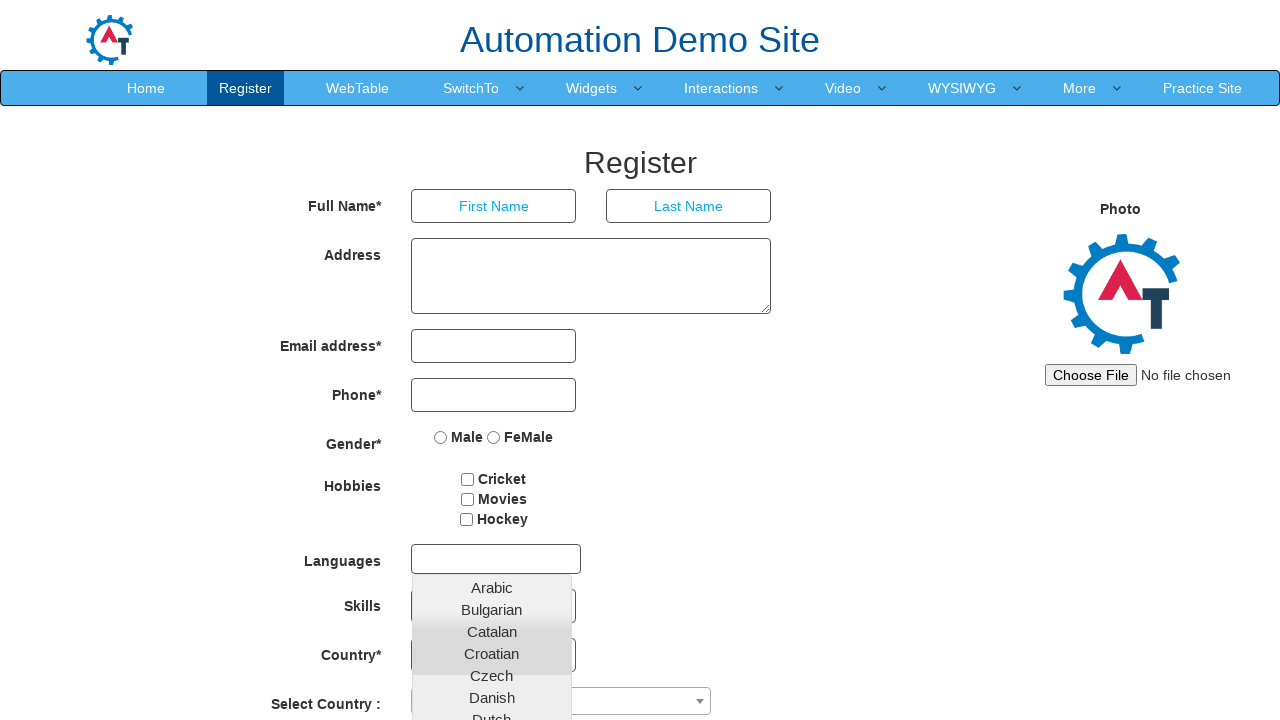

Dropdown options loaded and became visible
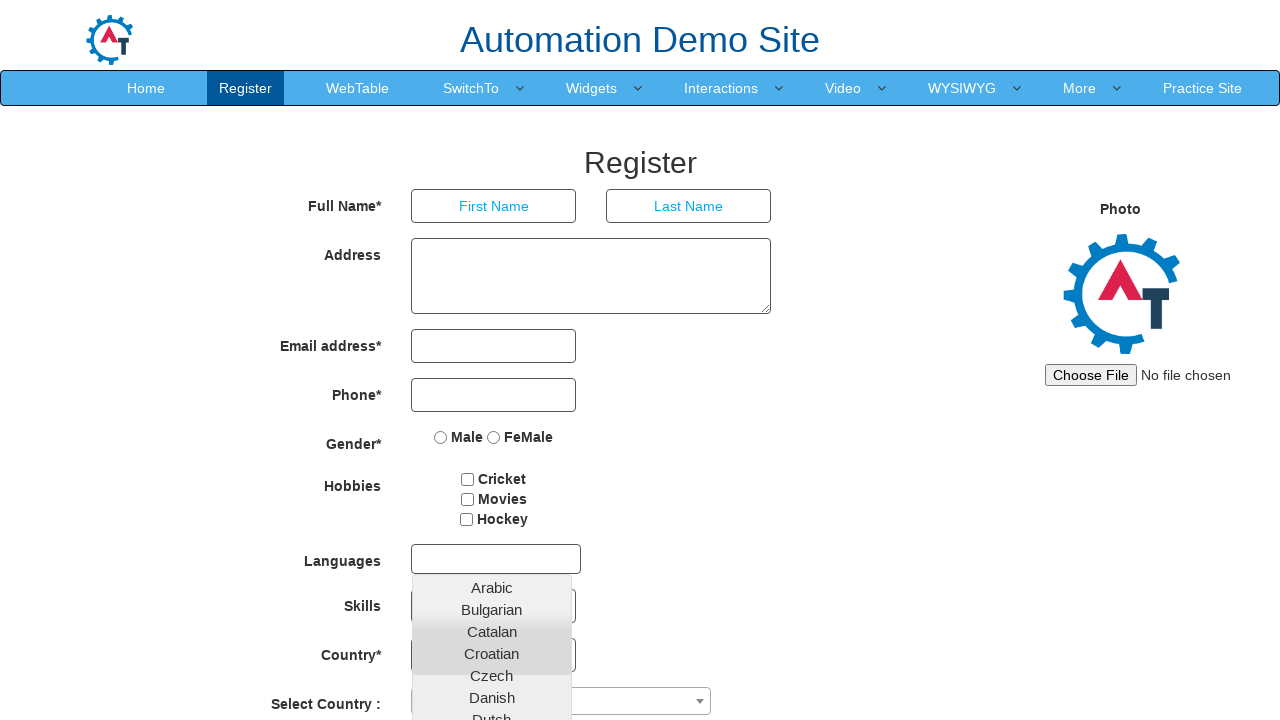

Selected 'English' from language dropdown options at (492, 457) on a.ui-corner-all >> nth=7
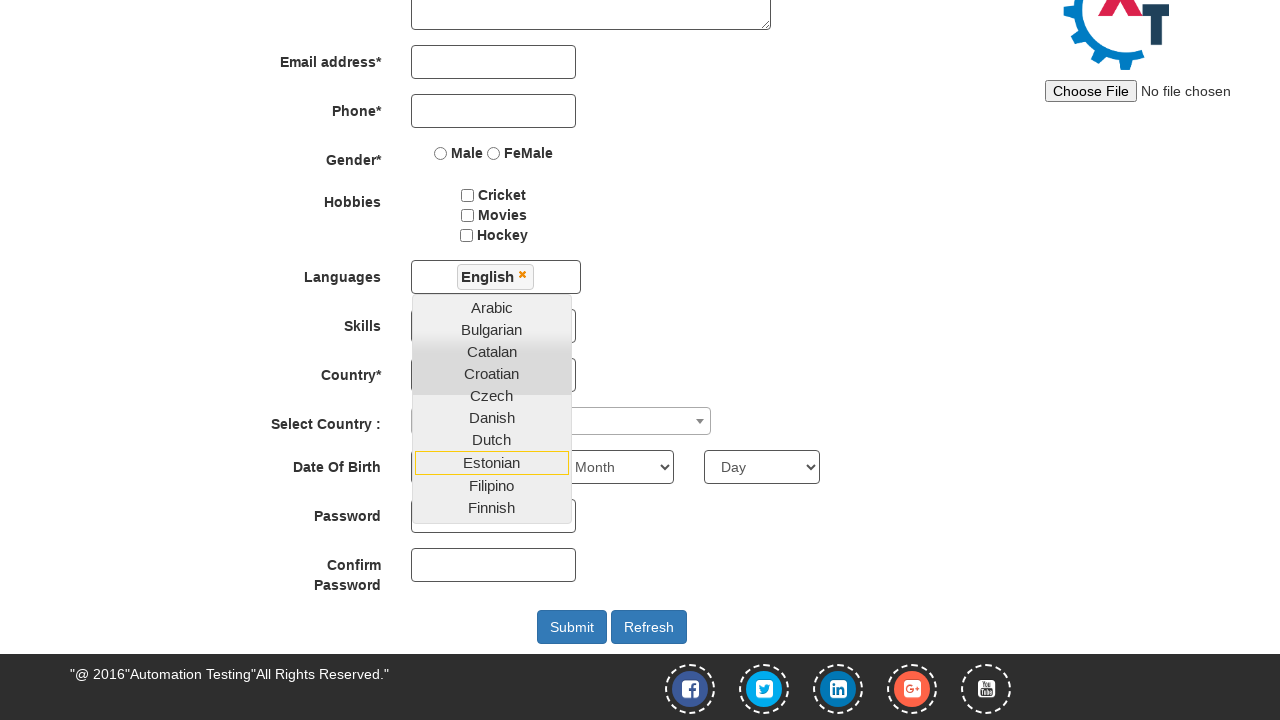

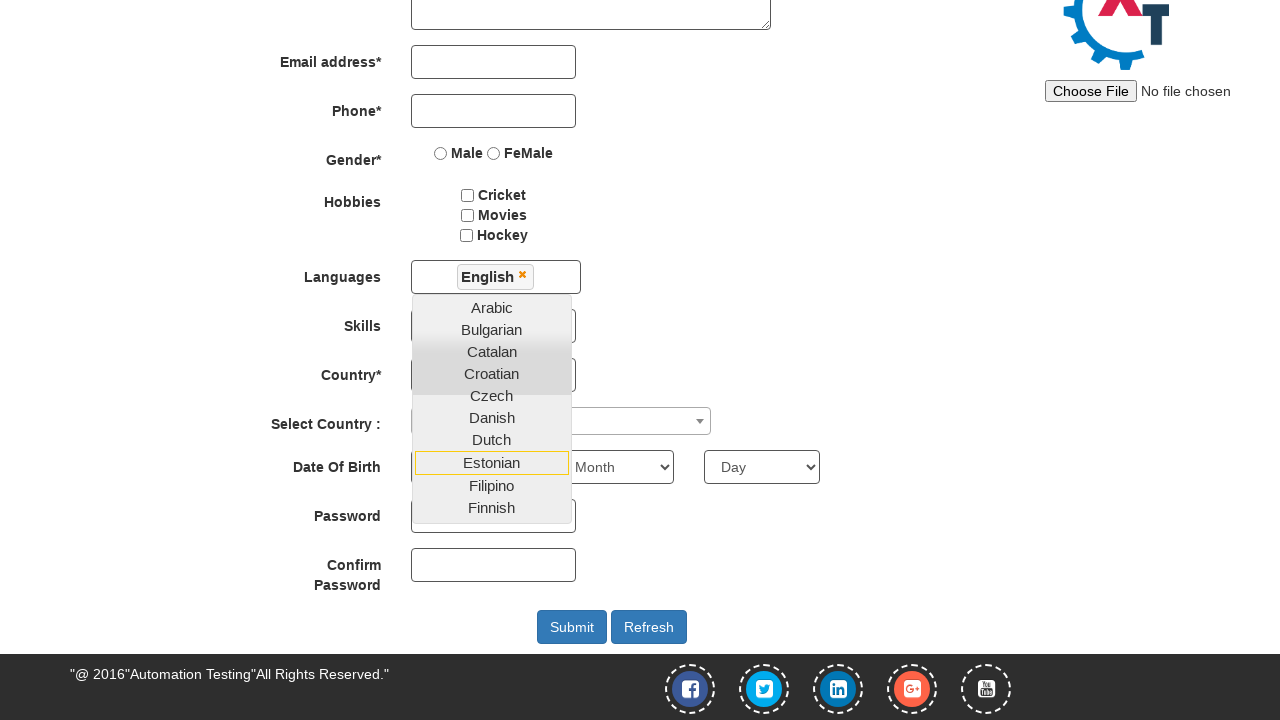